Tests that the Clear completed button is hidden when no items are completed

Starting URL: https://demo.playwright.dev/todomvc

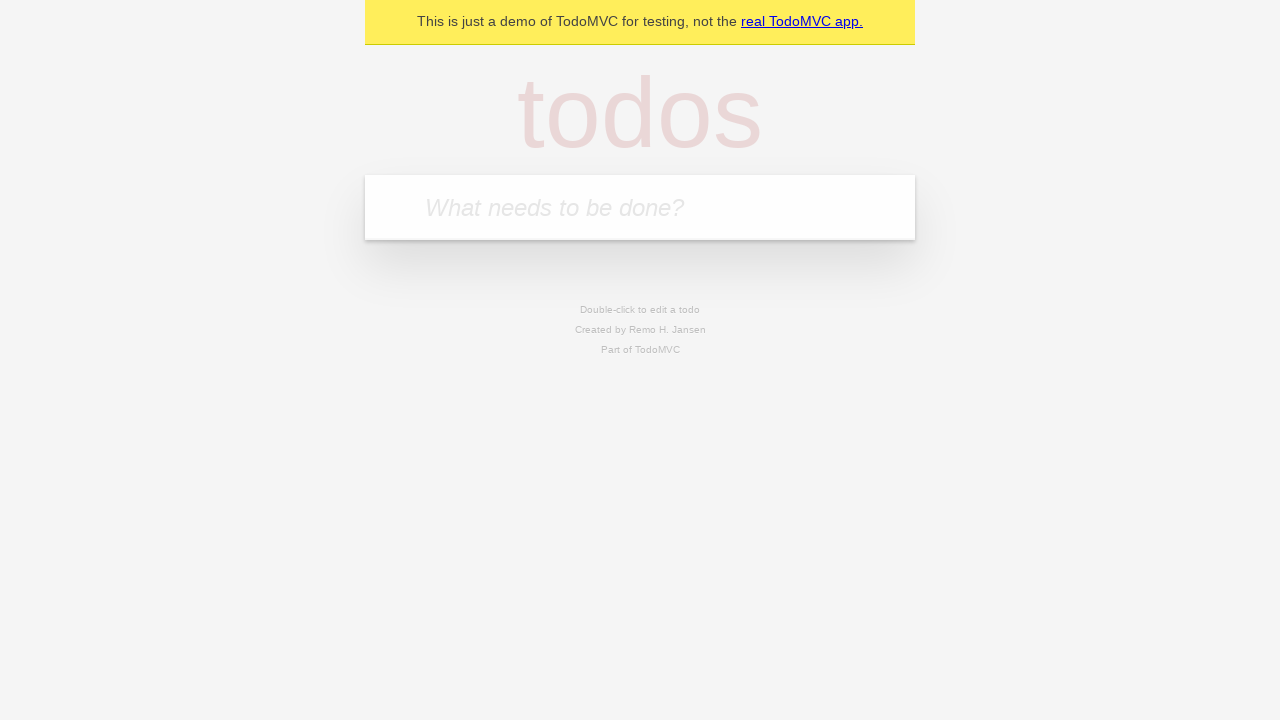

Filled todo input with 'buy some cheese' on internal:attr=[placeholder="What needs to be done?"i]
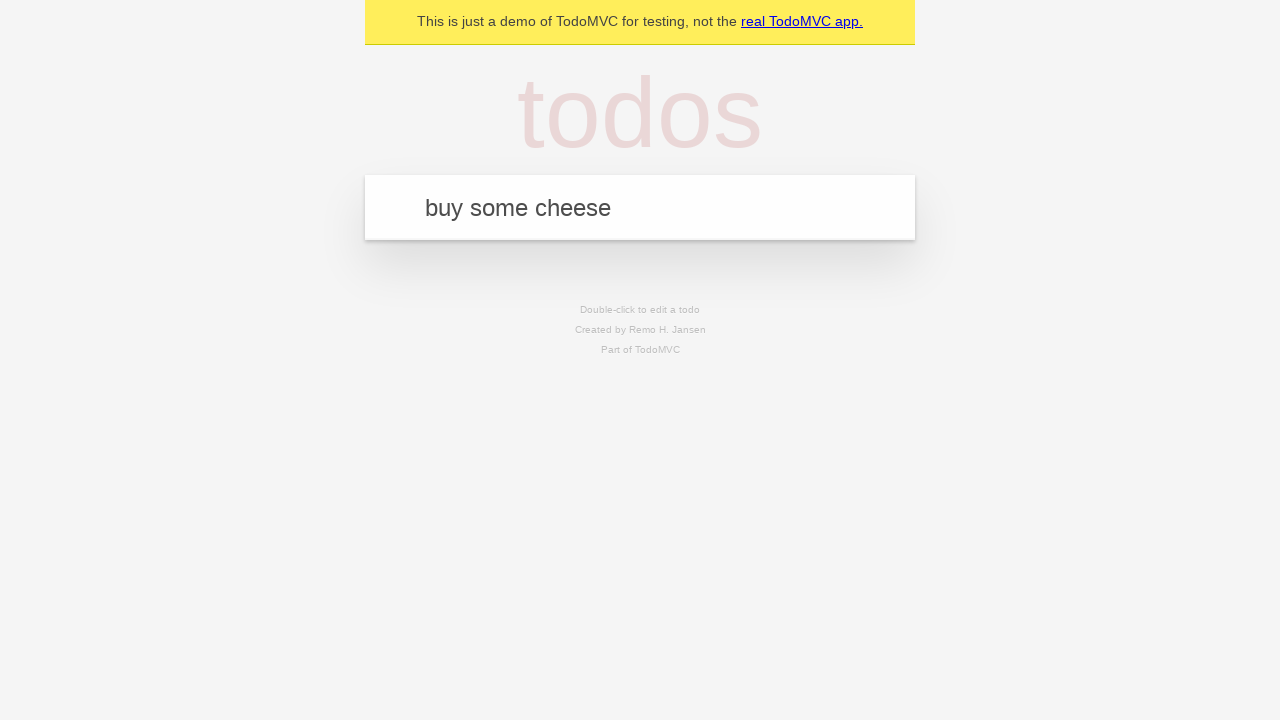

Pressed Enter to create todo item 'buy some cheese' on internal:attr=[placeholder="What needs to be done?"i]
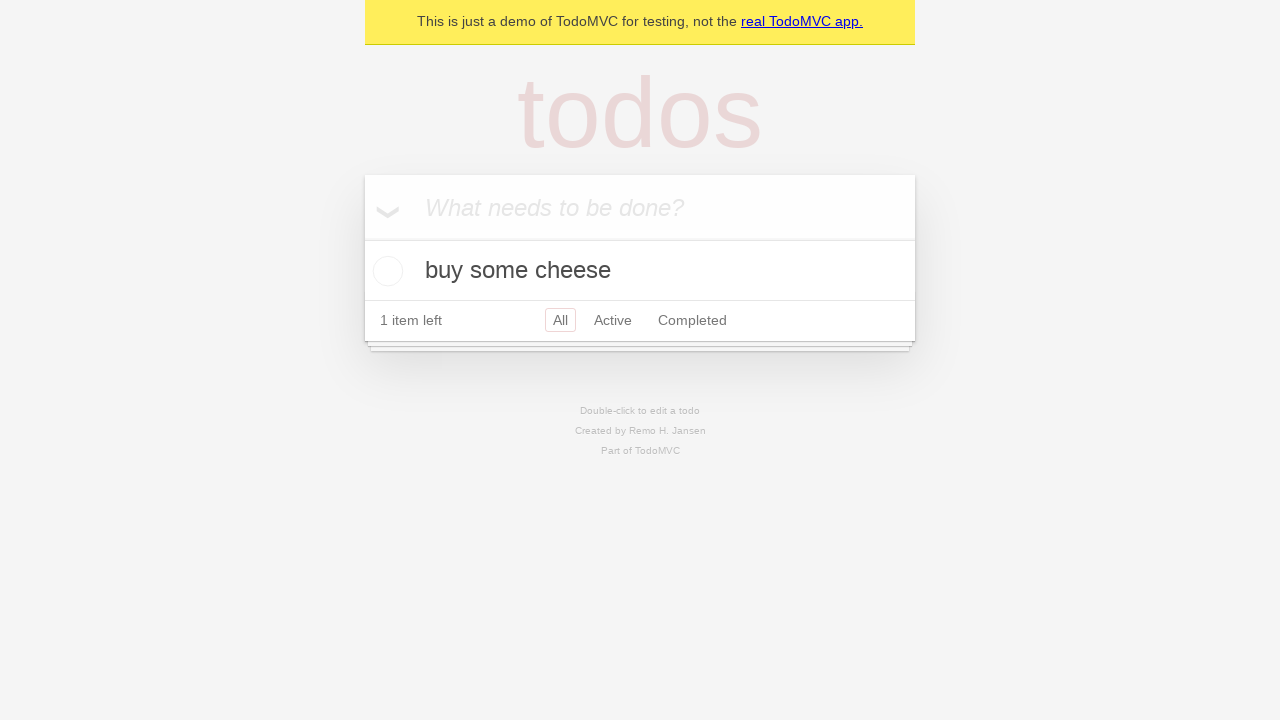

Filled todo input with 'feed the cat' on internal:attr=[placeholder="What needs to be done?"i]
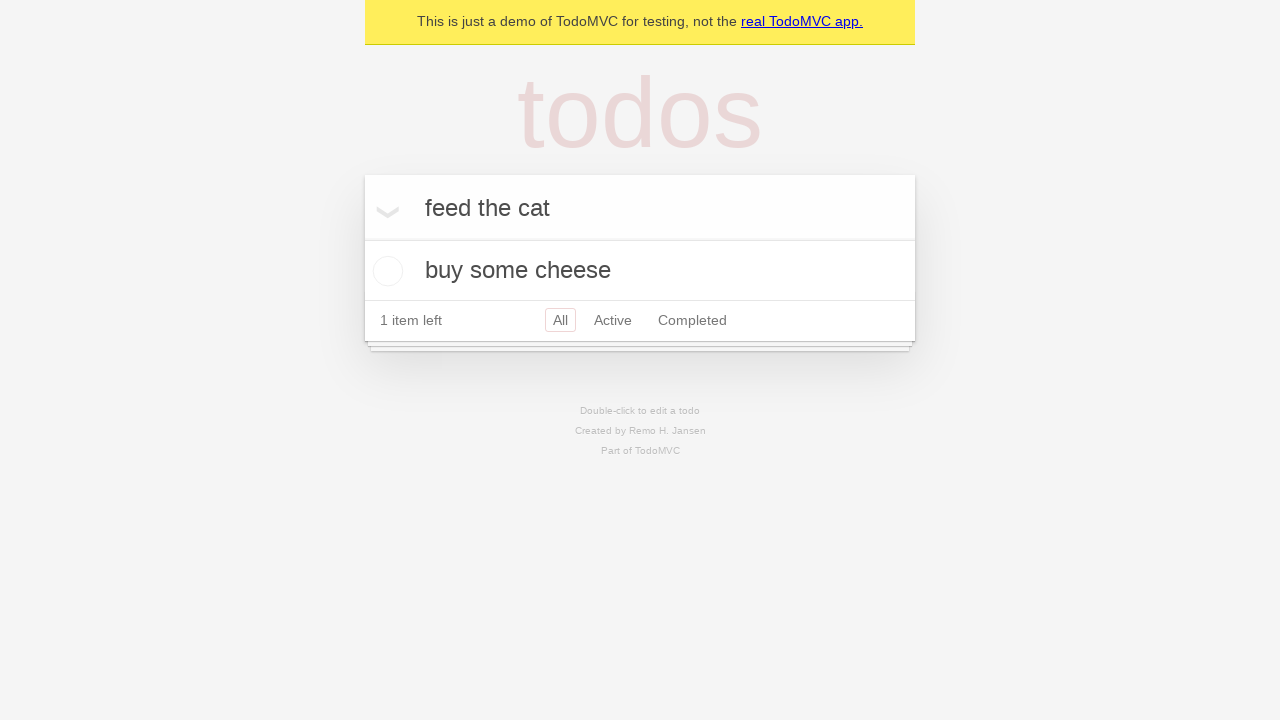

Pressed Enter to create todo item 'feed the cat' on internal:attr=[placeholder="What needs to be done?"i]
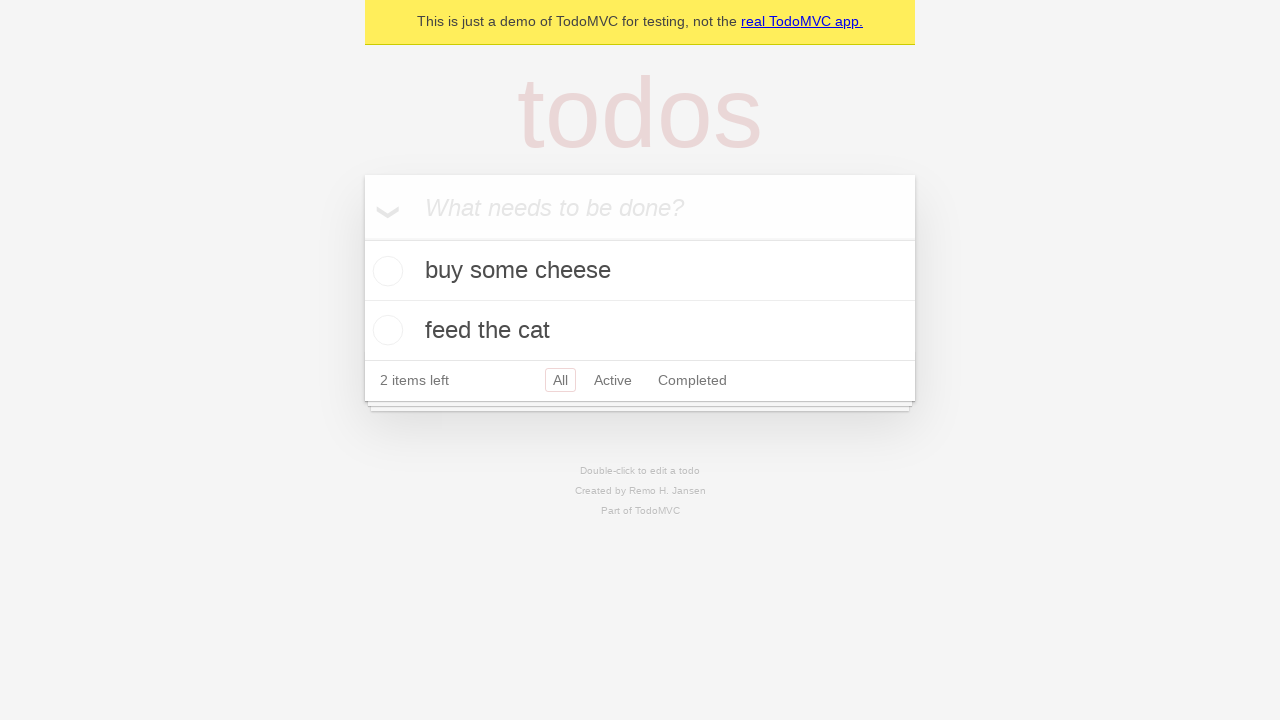

Filled todo input with 'book a doctors appointment' on internal:attr=[placeholder="What needs to be done?"i]
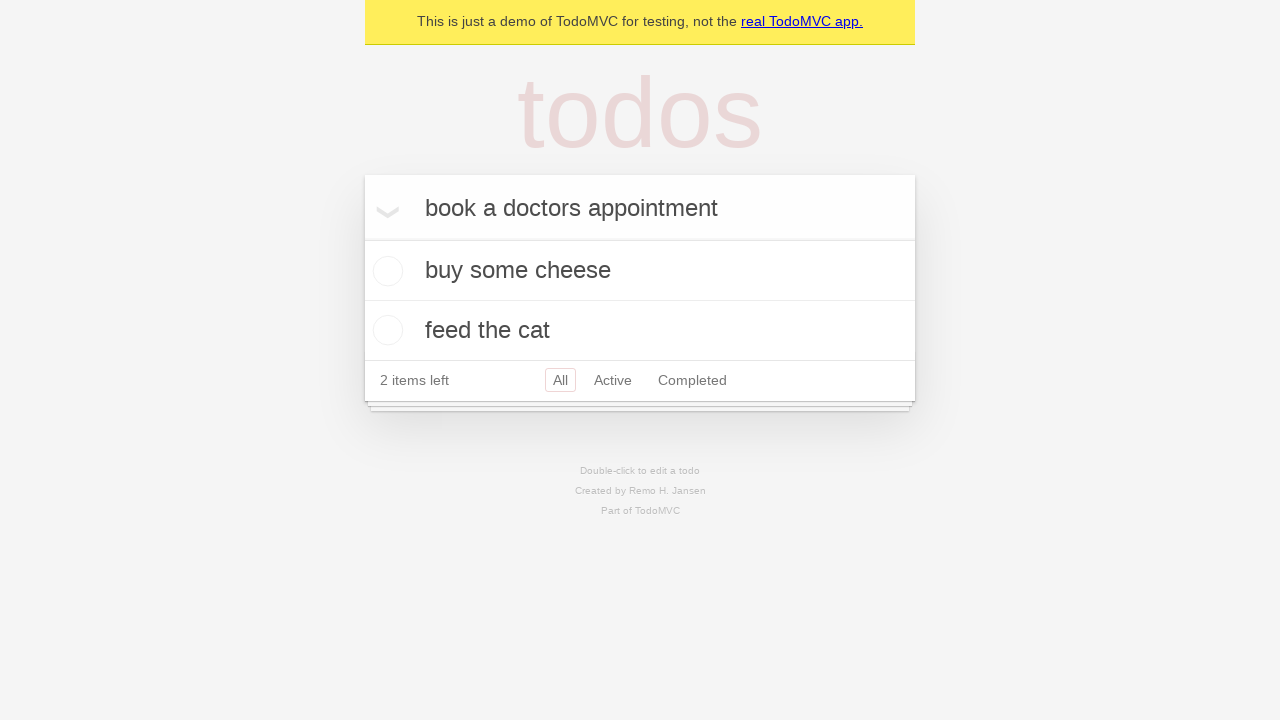

Pressed Enter to create todo item 'book a doctors appointment' on internal:attr=[placeholder="What needs to be done?"i]
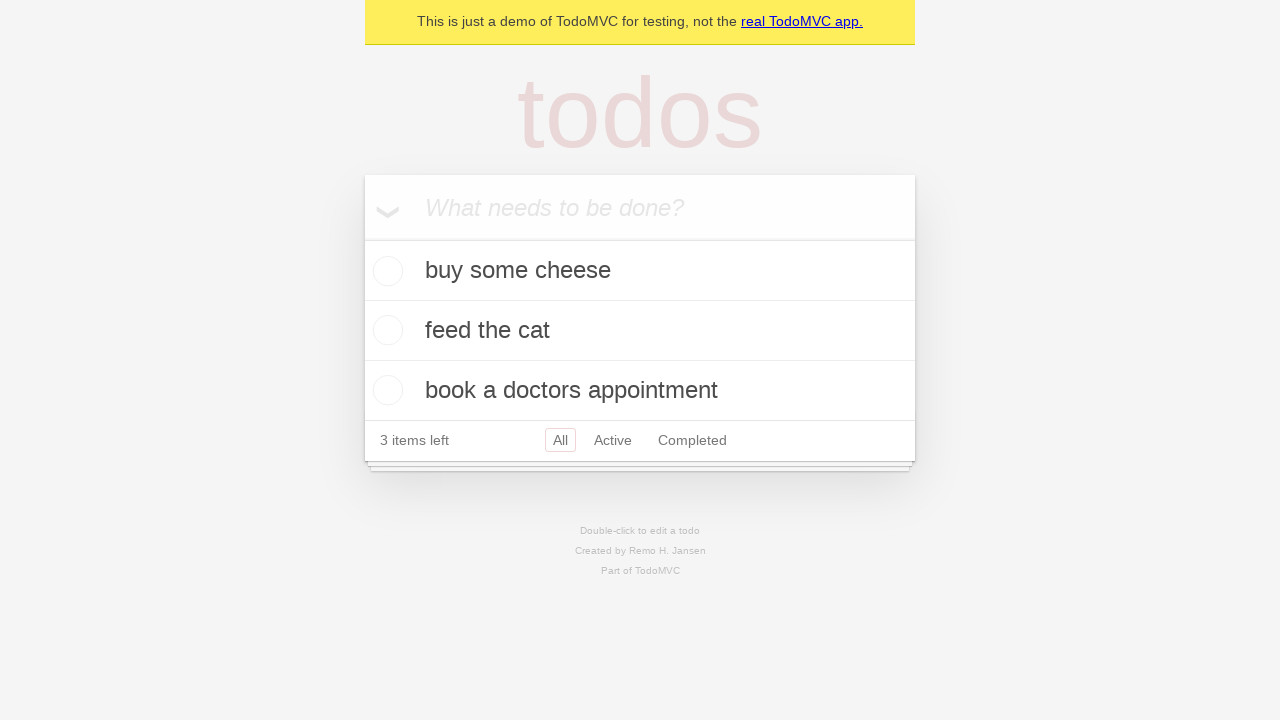

Waited for todo items to load
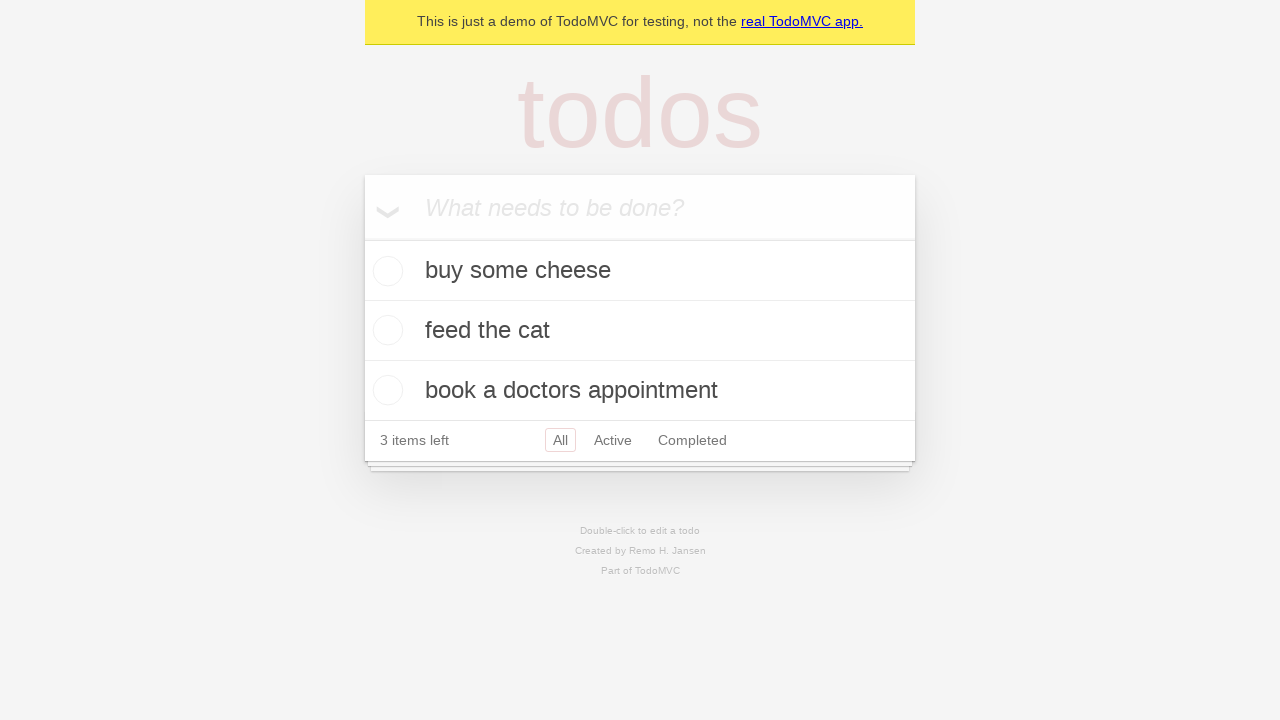

Checked the first todo item as completed at (385, 271) on .todo-list li .toggle >> nth=0
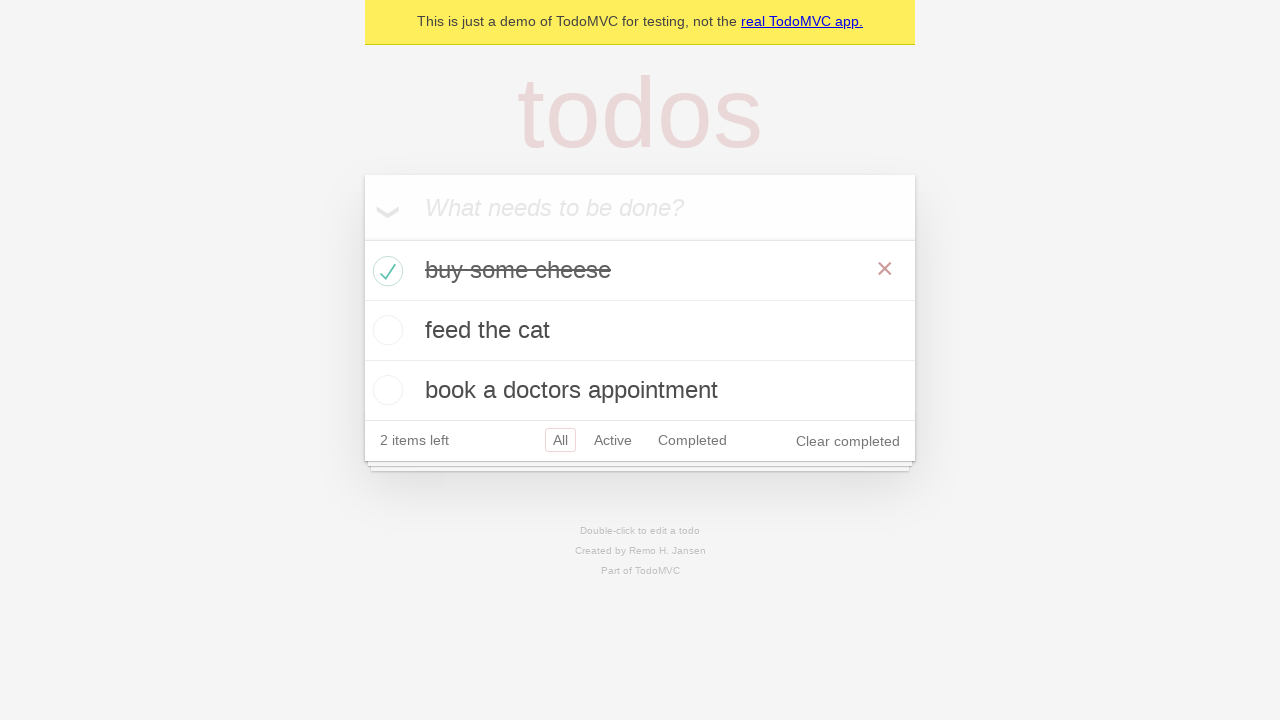

Clicked the 'Clear completed' button at (848, 441) on internal:role=button[name="Clear completed"i]
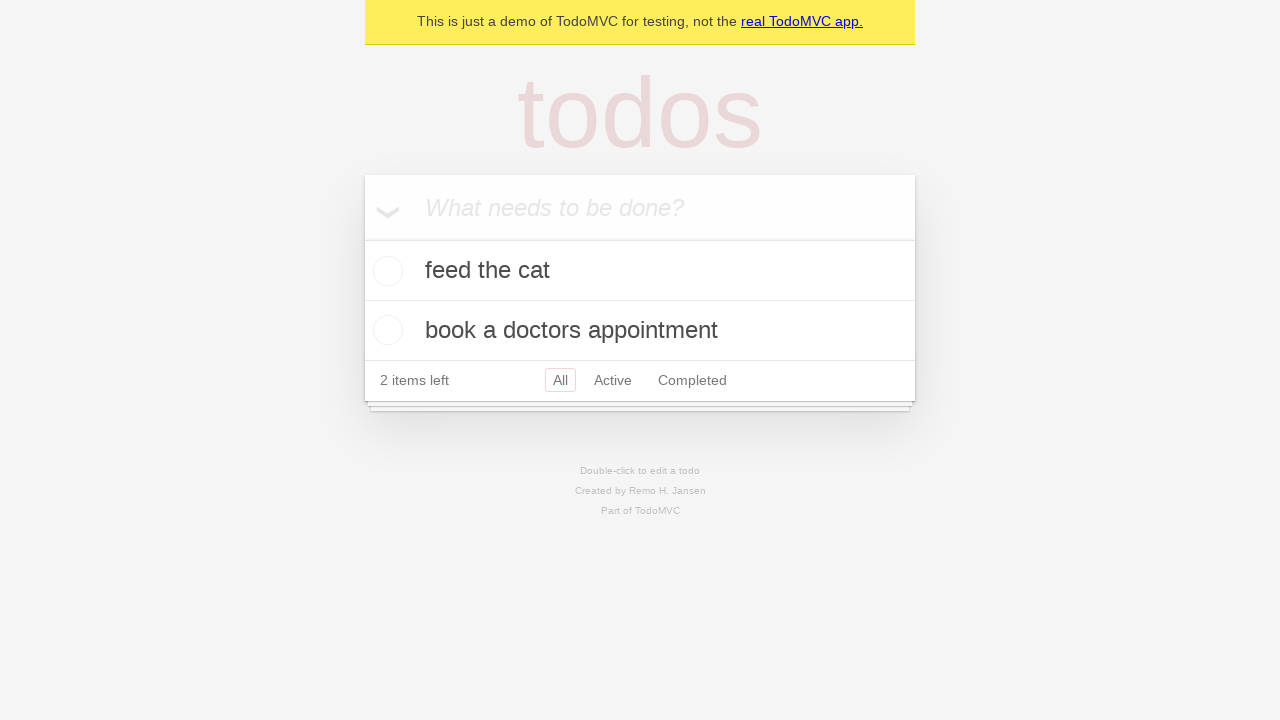

Verified that the 'Clear completed' button is hidden when no items are completed
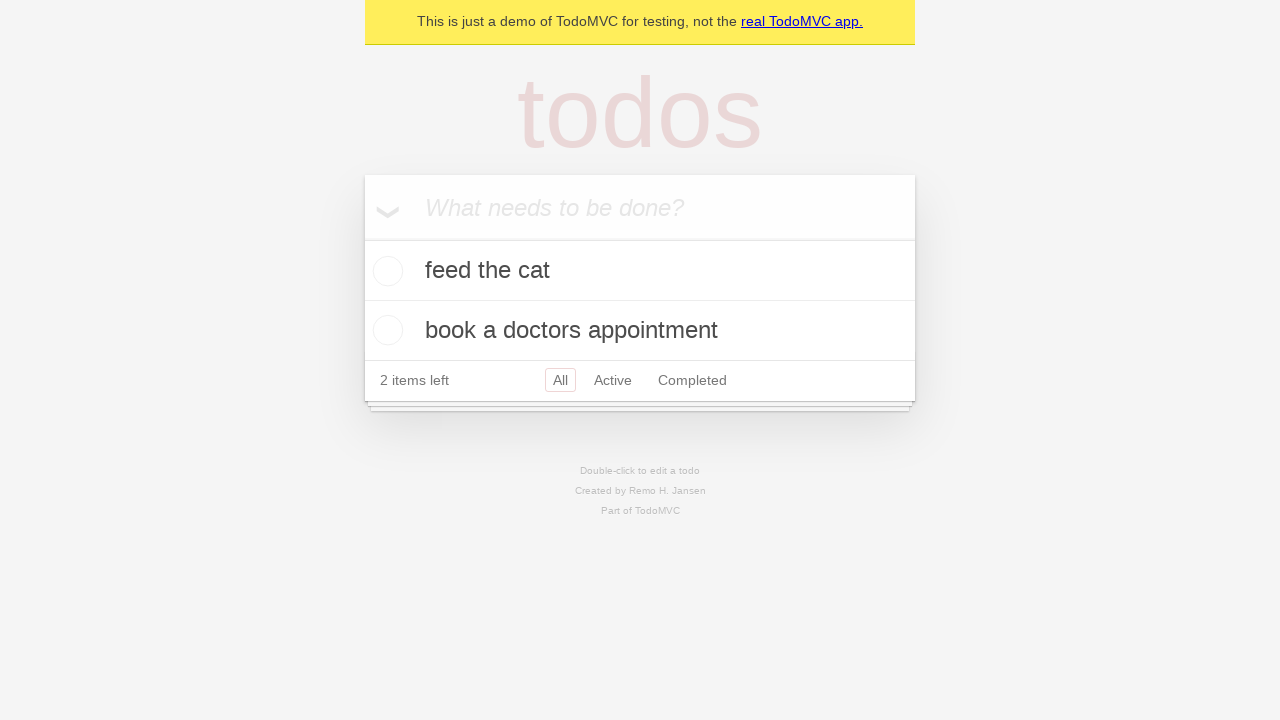

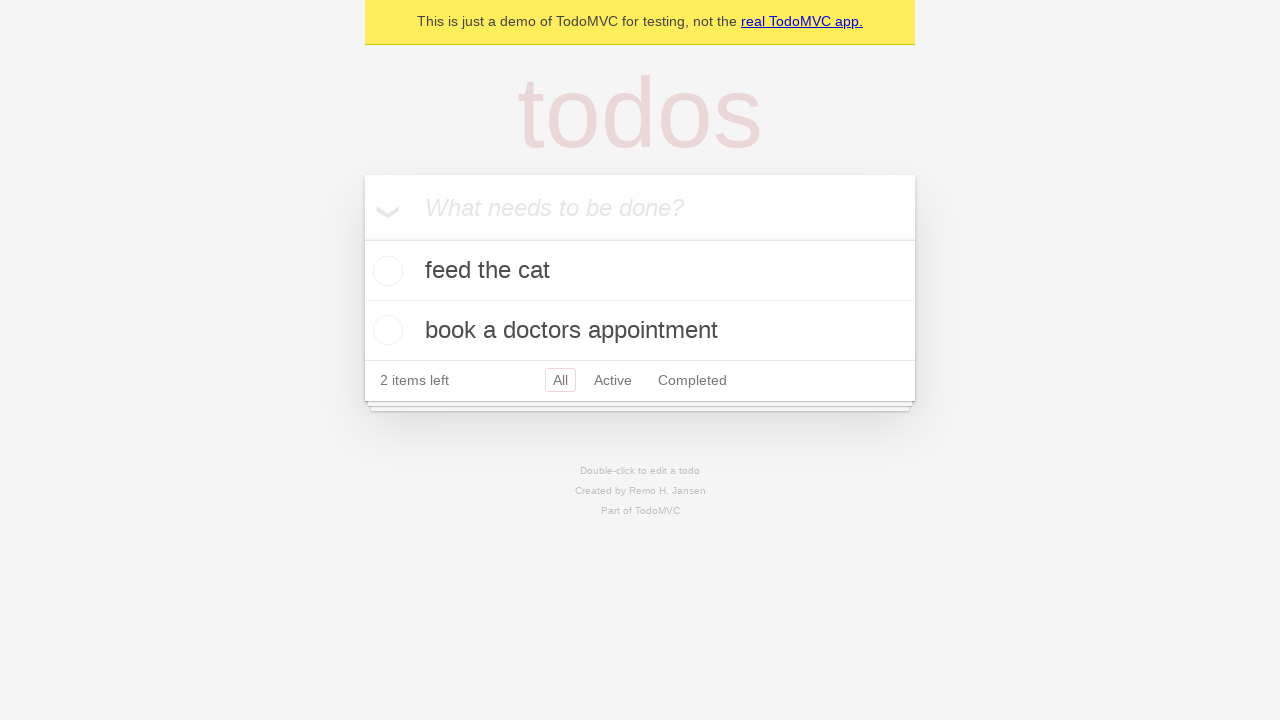